Tests dynamic controls on a page by navigating to the Dynamic Controls section, clicking Remove to hide a checkbox, then clicking Add to restore it and Remove again to demonstrate handling dynamic element changes.

Starting URL: https://the-internet.herokuapp.com/

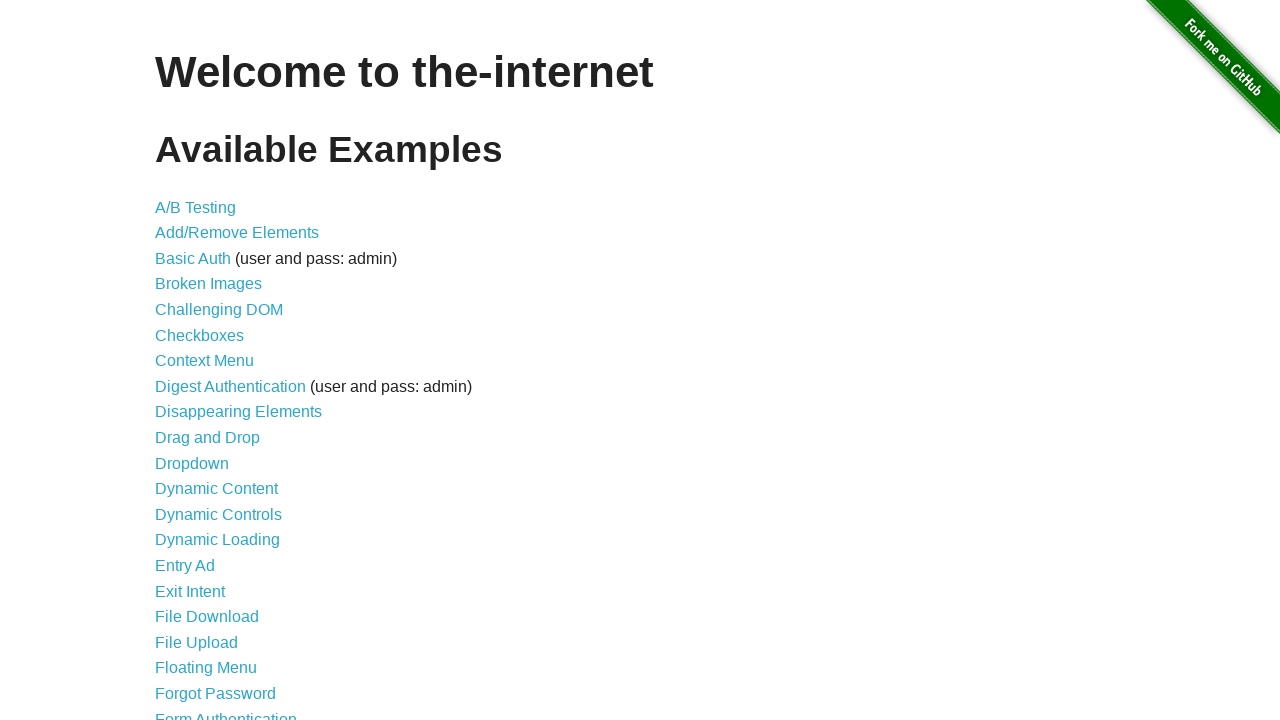

Clicked Dynamic Controls link at (218, 514) on a:text('Dynamic Controls')
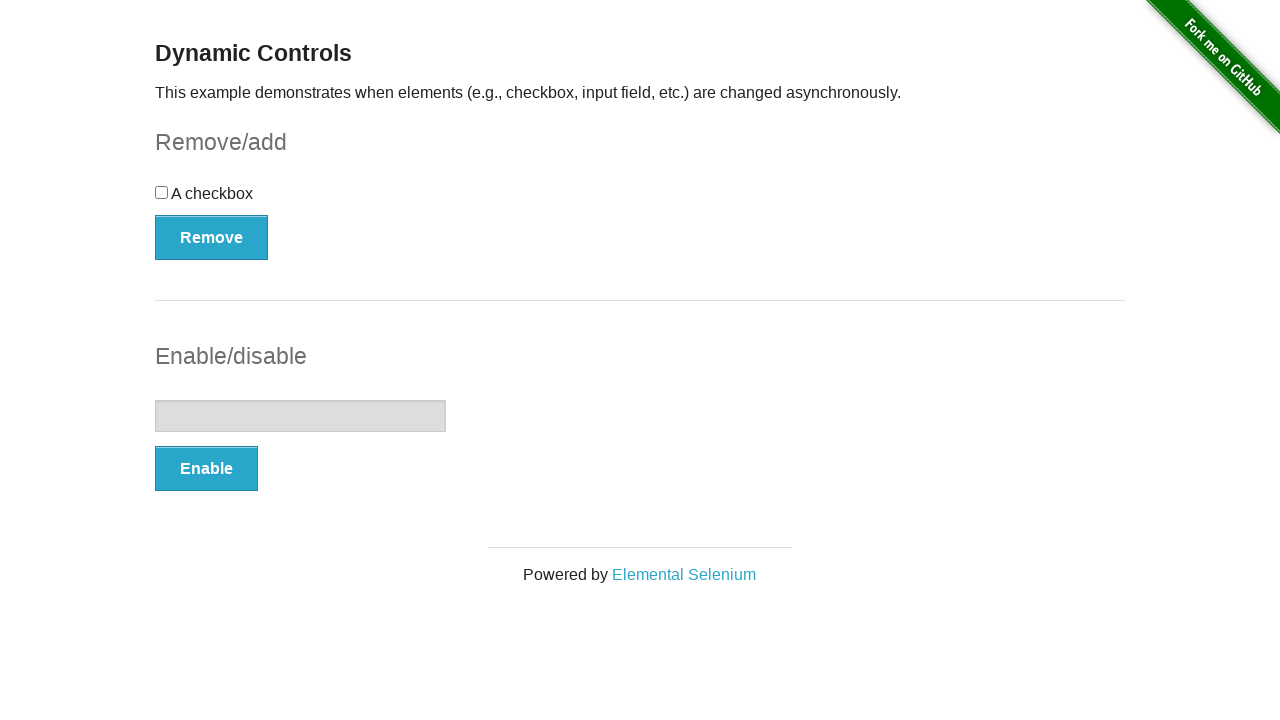

Dynamic Controls page loaded with Remove button visible
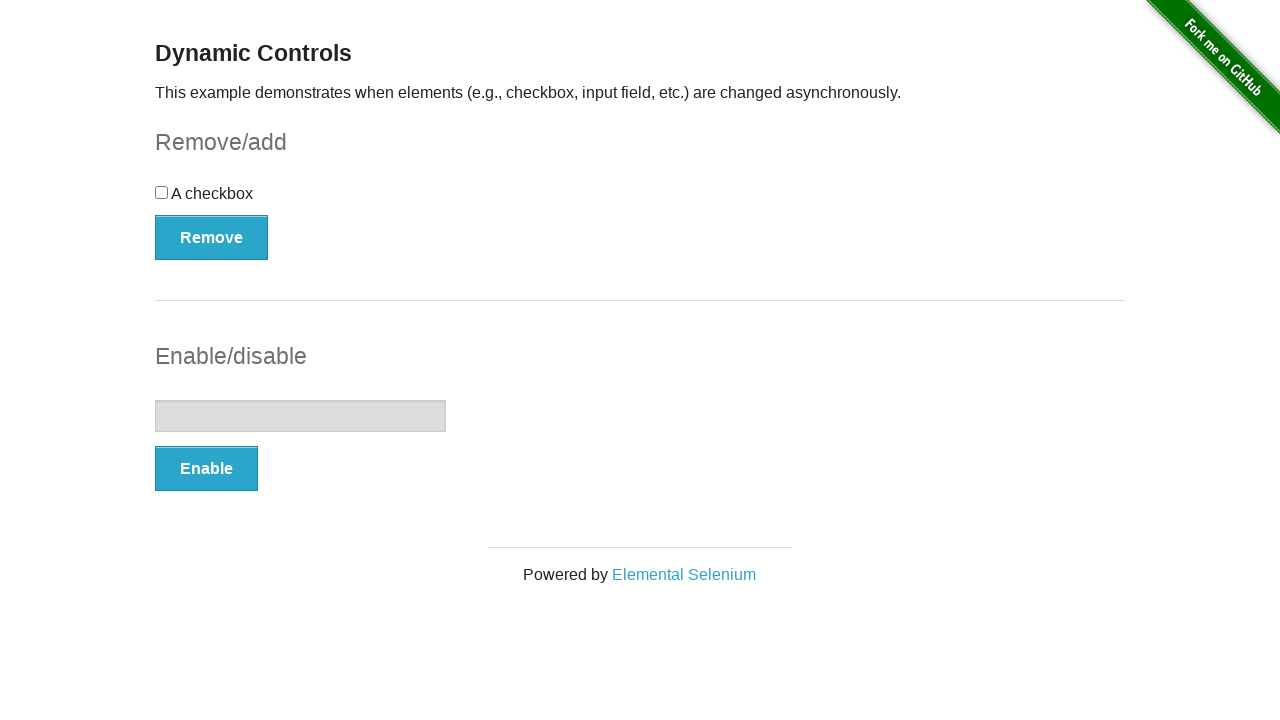

Clicked Remove button to hide the checkbox at (212, 237) on button:text('Remove')
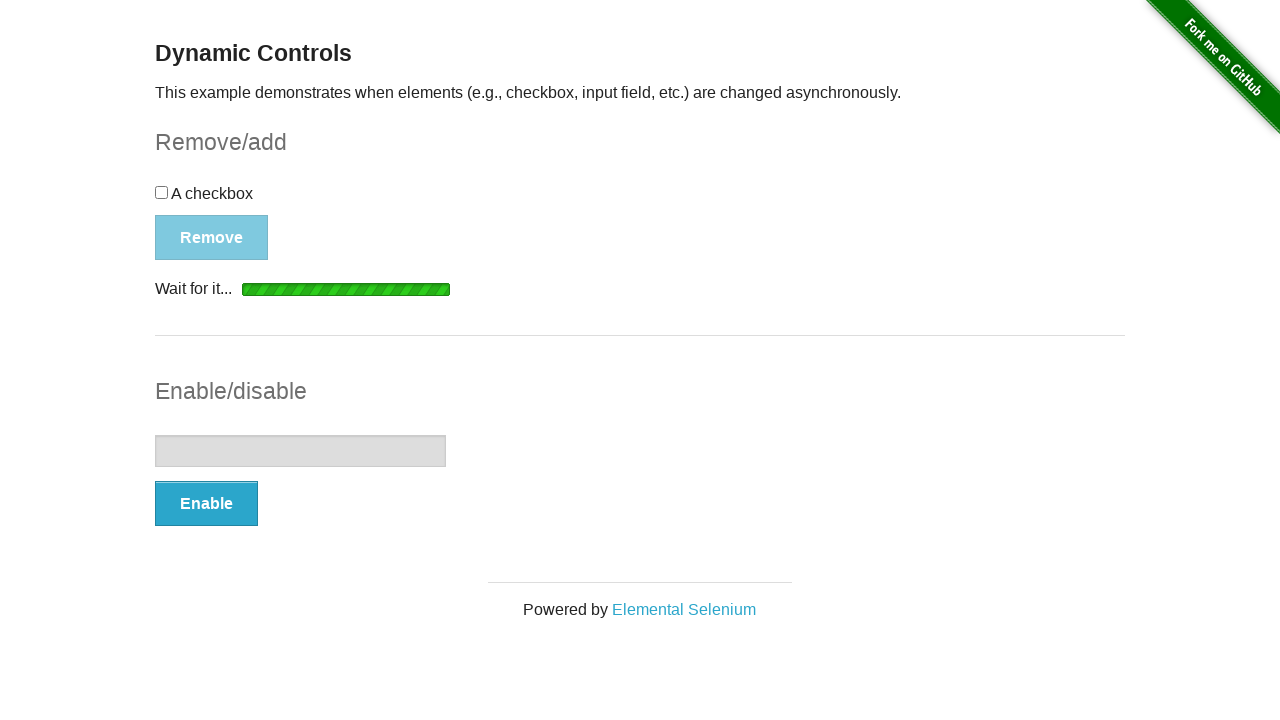

Checkbox removal completed, Add button now visible
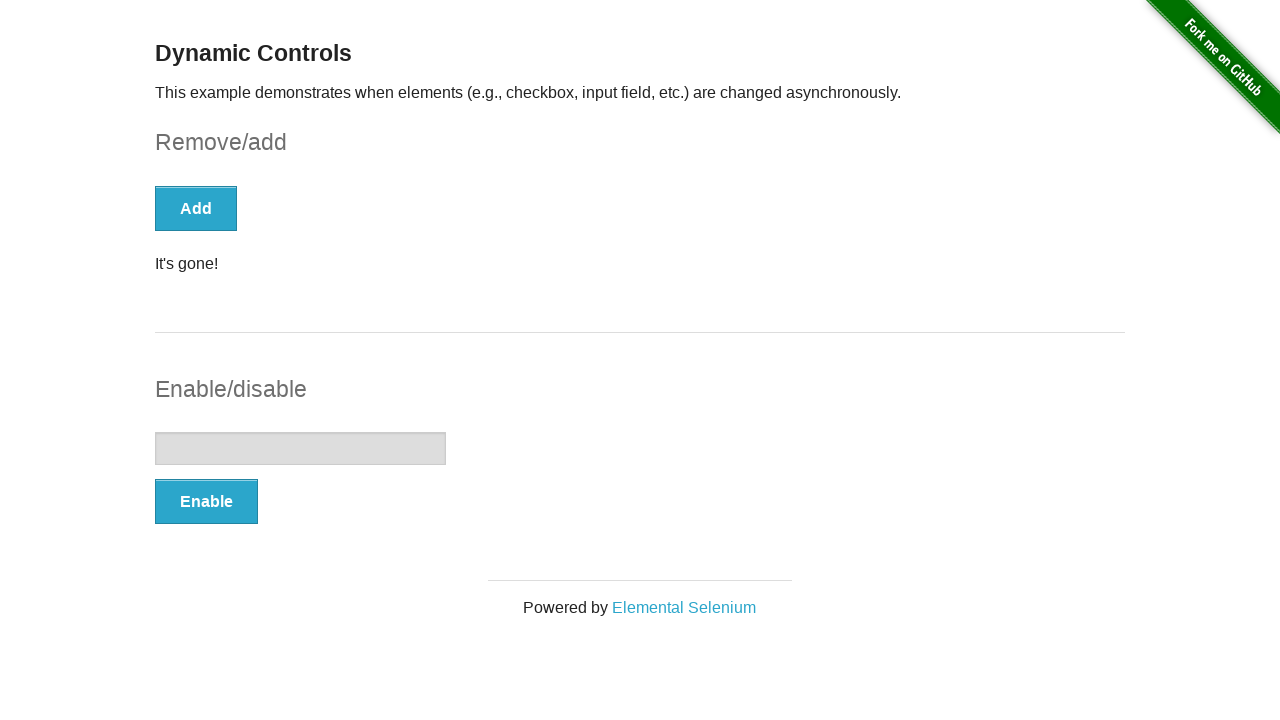

Clicked Add button to restore the checkbox at (196, 208) on button:text('Add')
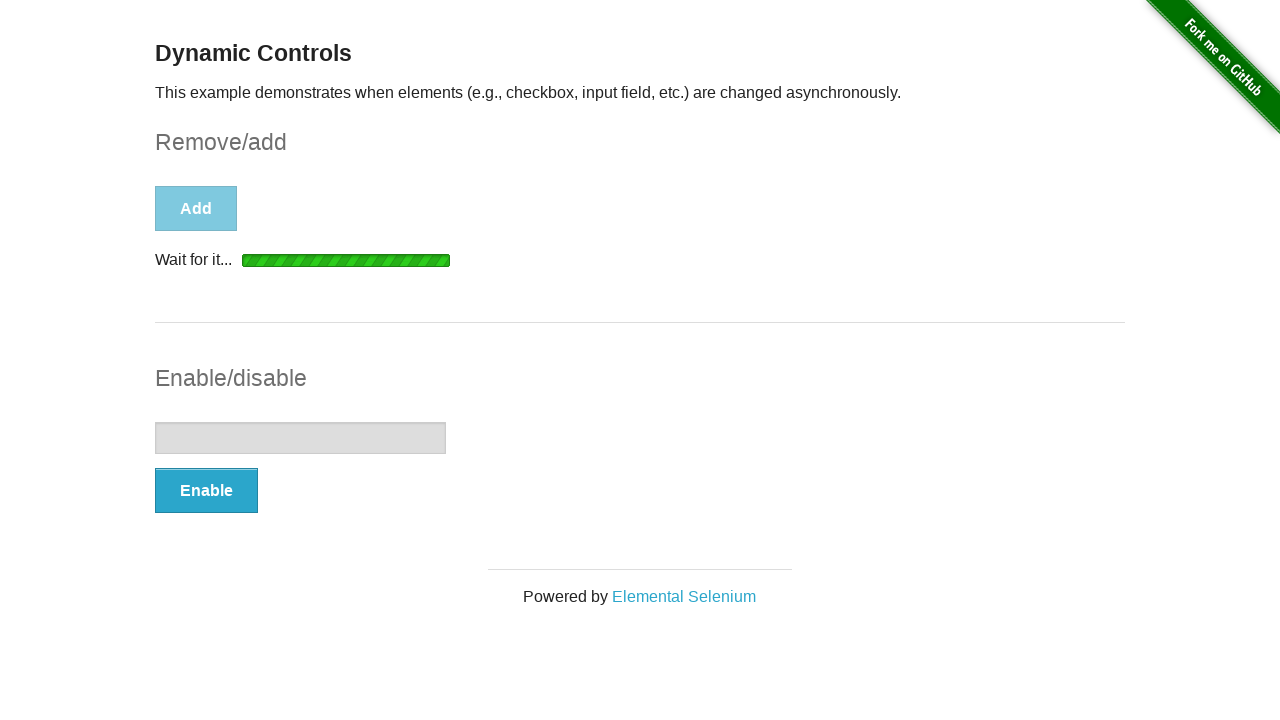

Checkbox restoration completed, Remove button now visible
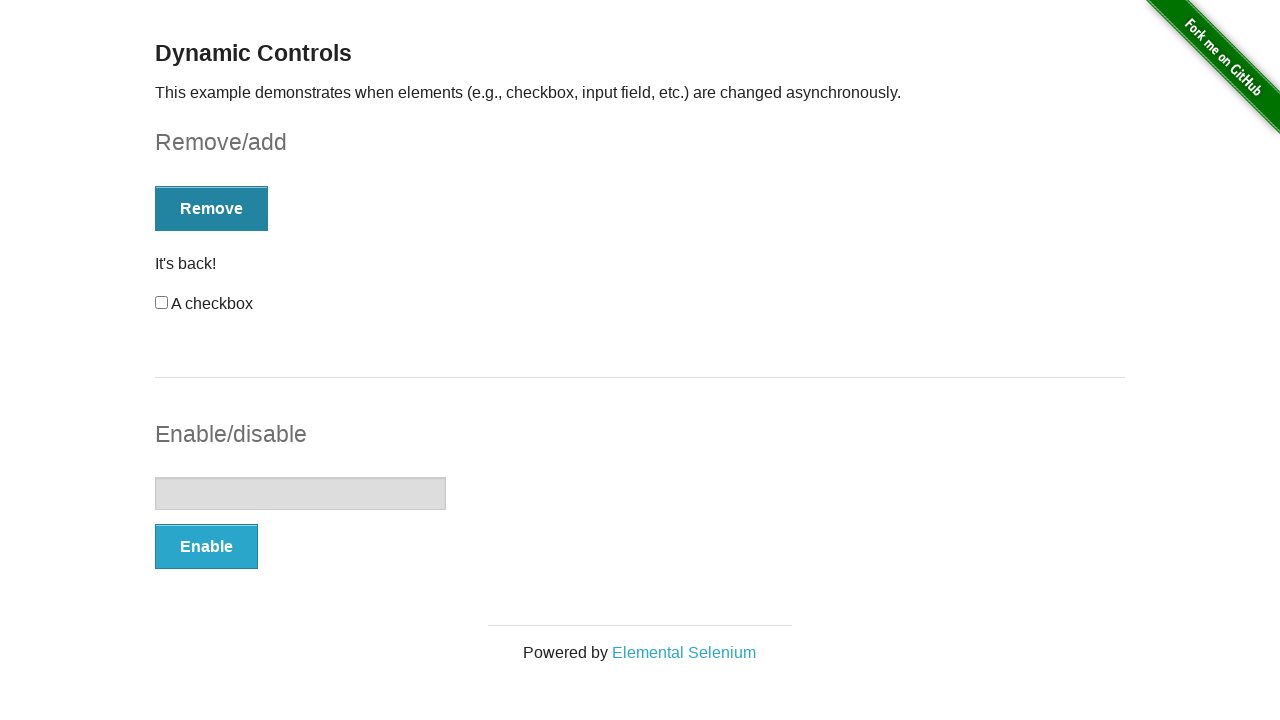

Clicked Remove button again to hide the checkbox at (212, 208) on button:text('Remove')
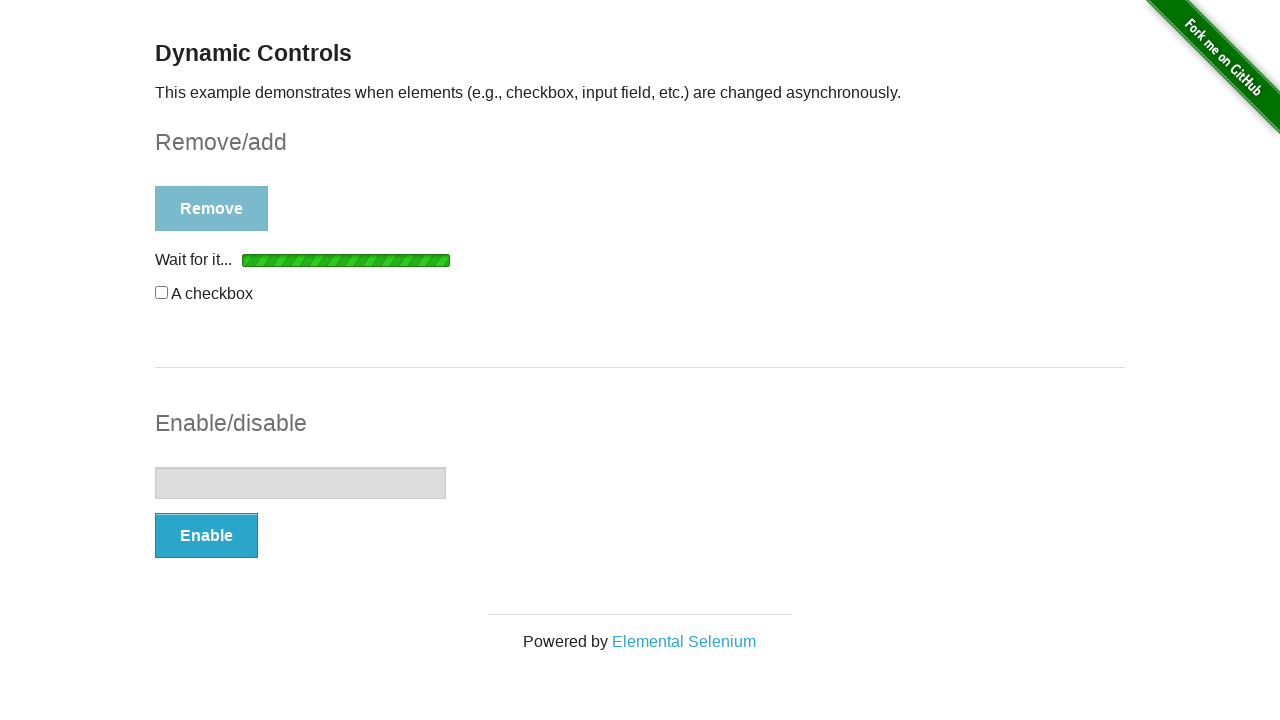

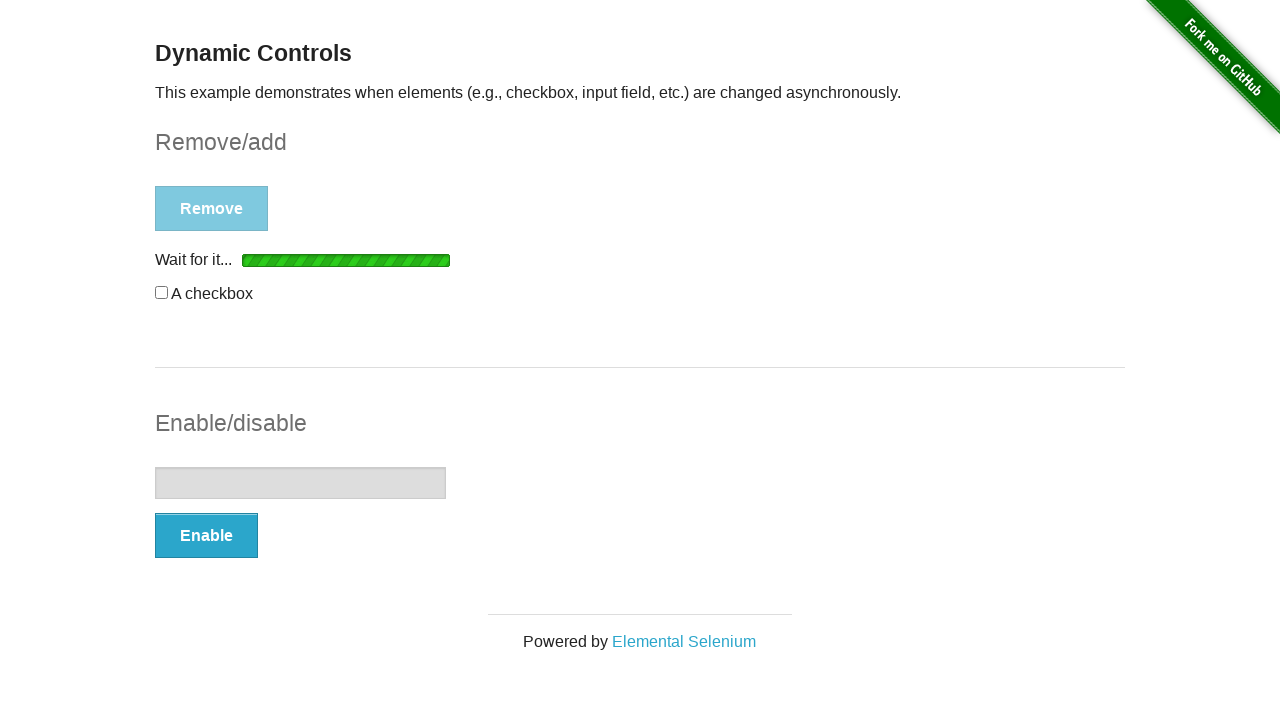